Tests a jQuery combo tree dropdown component by clicking to open it, typing a search term, and selecting a specific option from the filtered results.

Starting URL: https://www.jqueryscript.net/demo/Drop-Down-Combo-Tree/

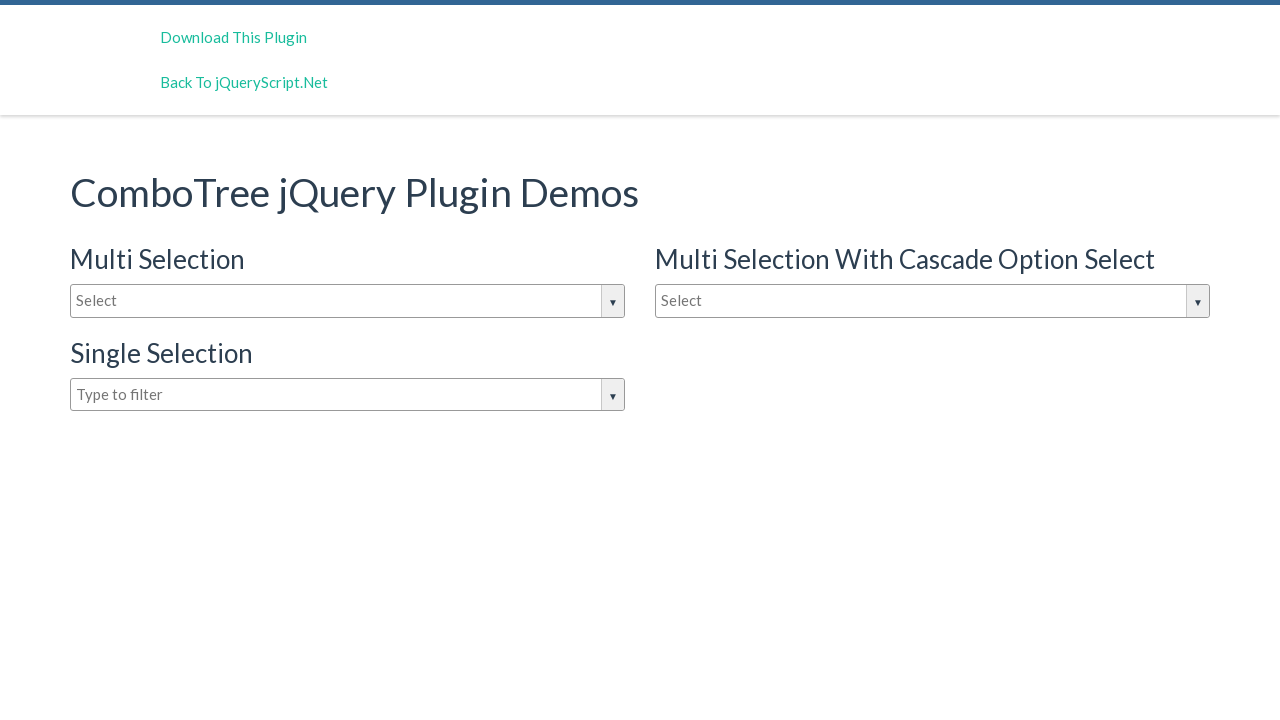

Clicked on the single selection dropdown input to open it at (348, 395) on #justAnotherInputBox
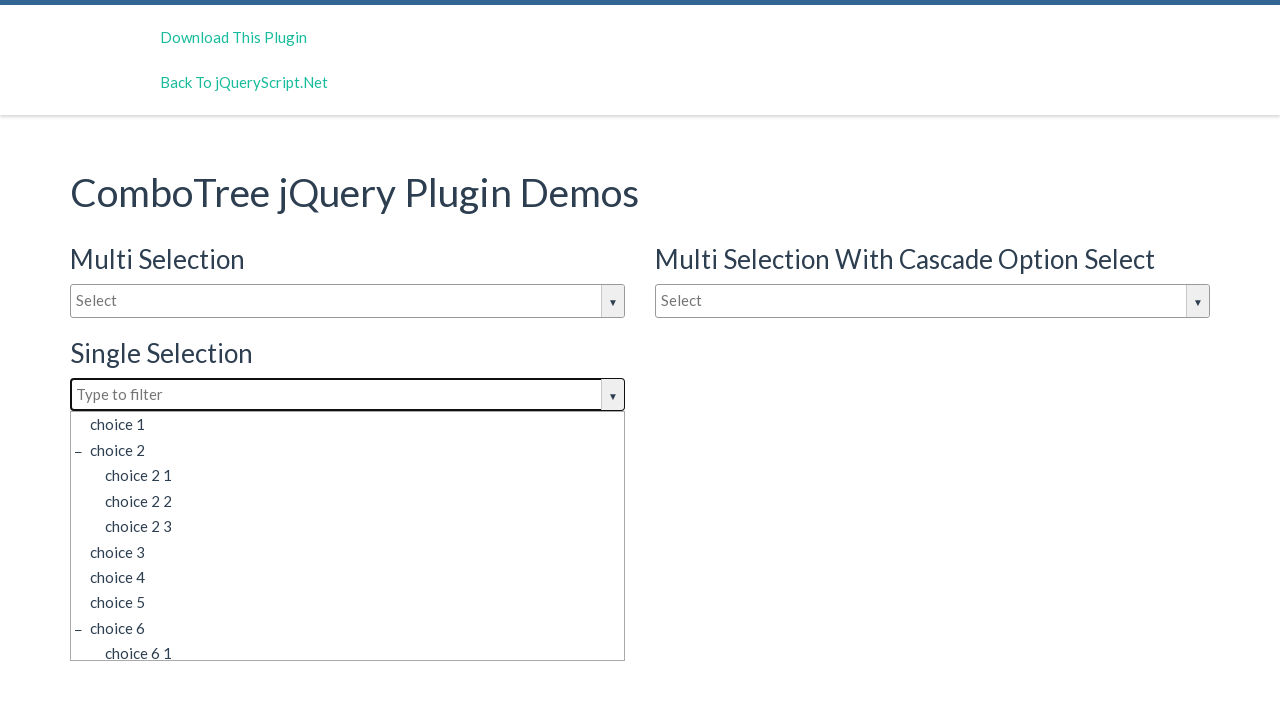

Typed 'choice 6' search term in the dropdown on #justAnotherInputBox
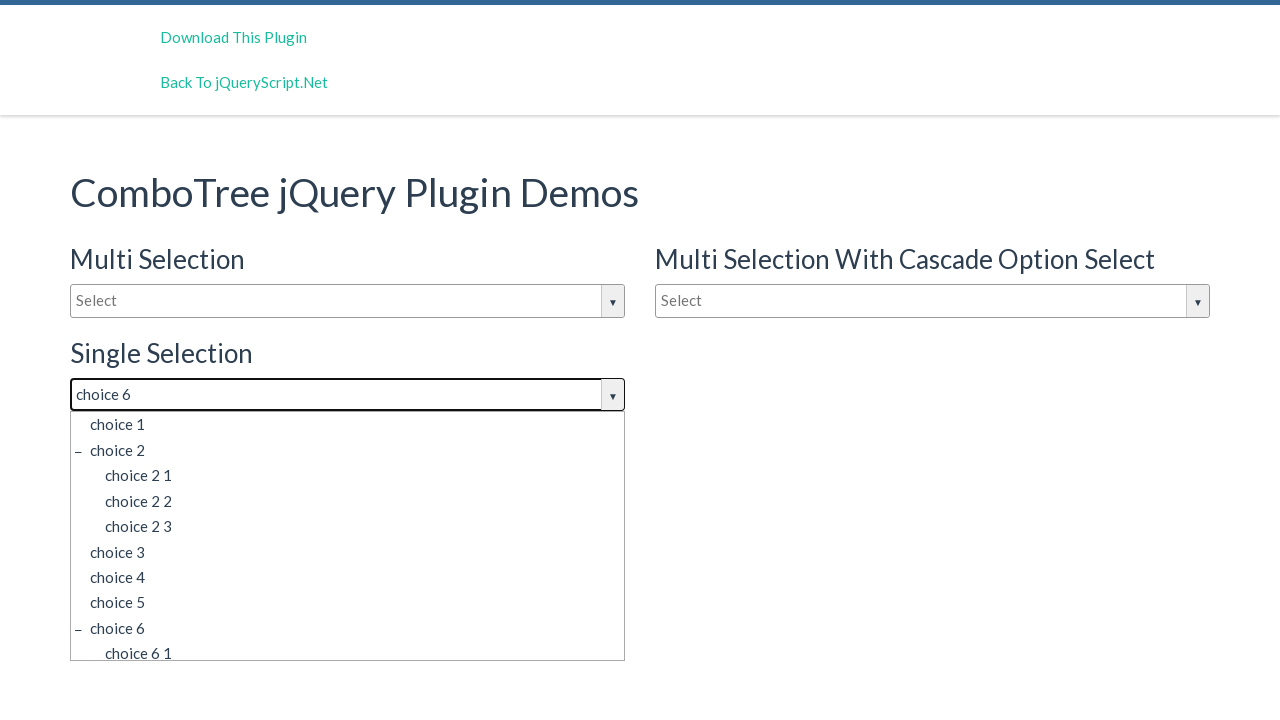

Selected 'choice 6 2 1' option from the filtered dropdown results at (370, 572) on xpath=//h3[text()='Single Selection']/following::div[3]//li/span[text()='choice 
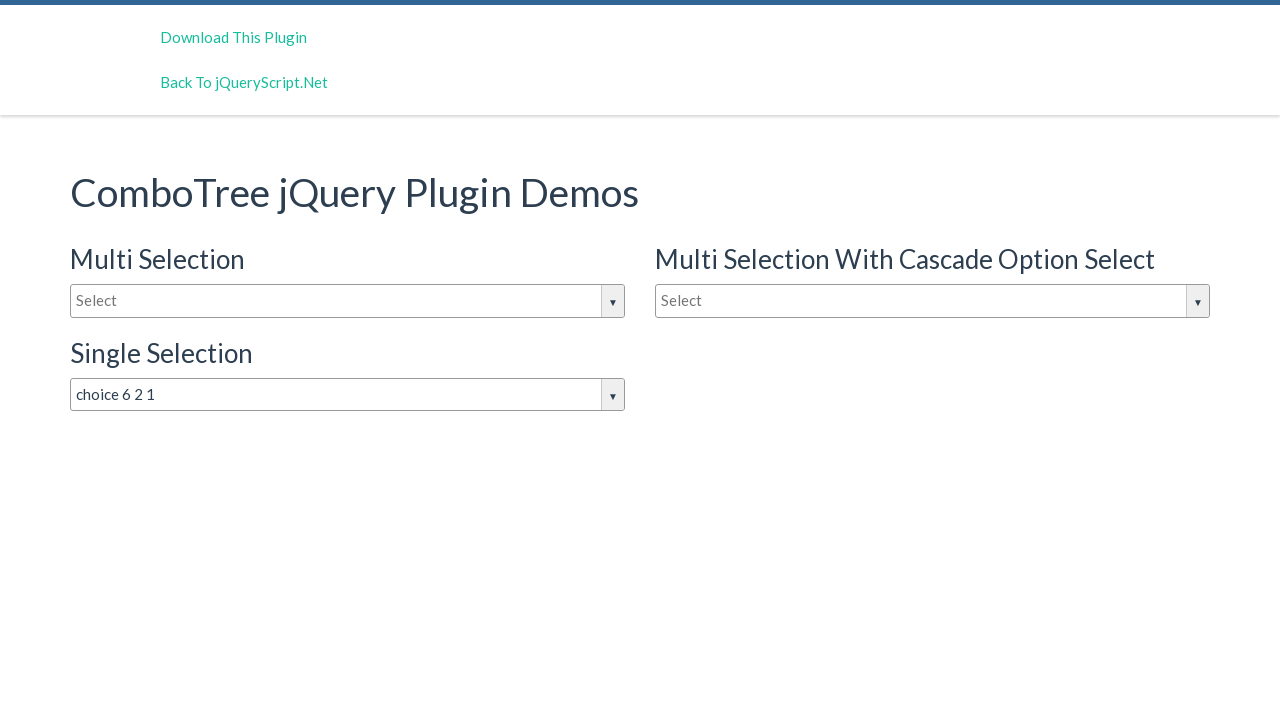

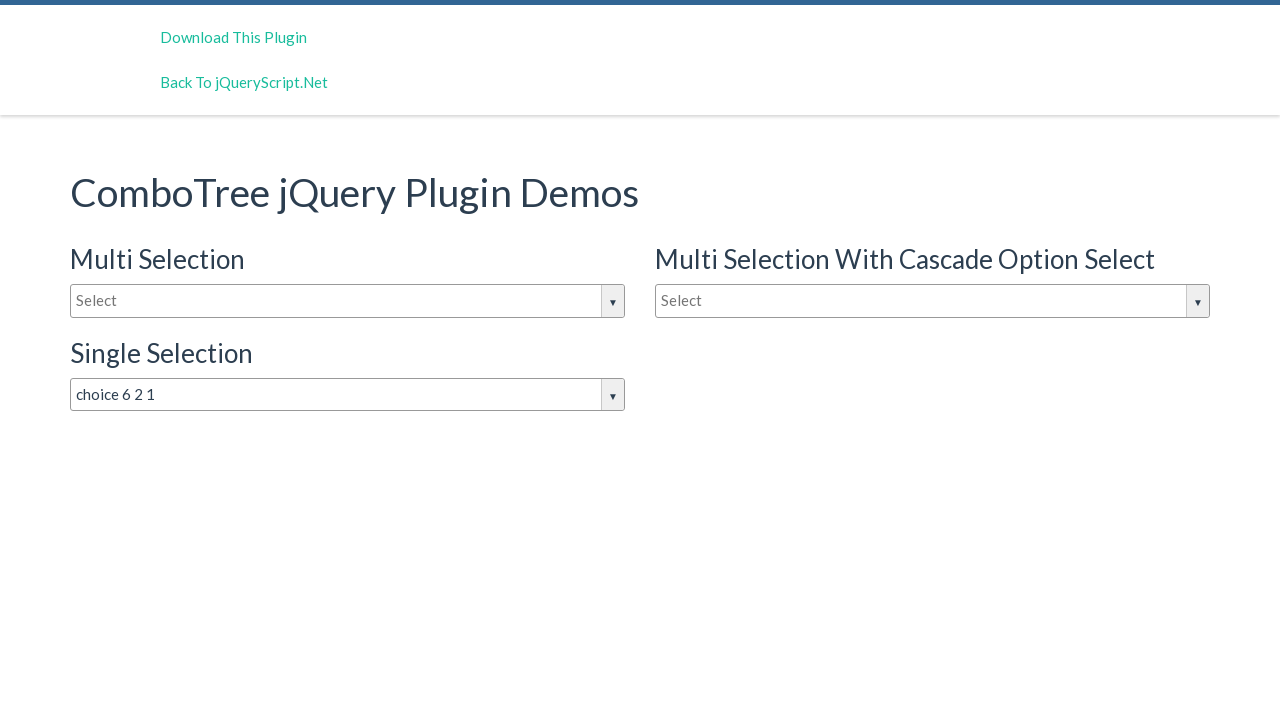